Tests the character limit on the first name field in the registration form

Starting URL: https://demoqa.com/webtables

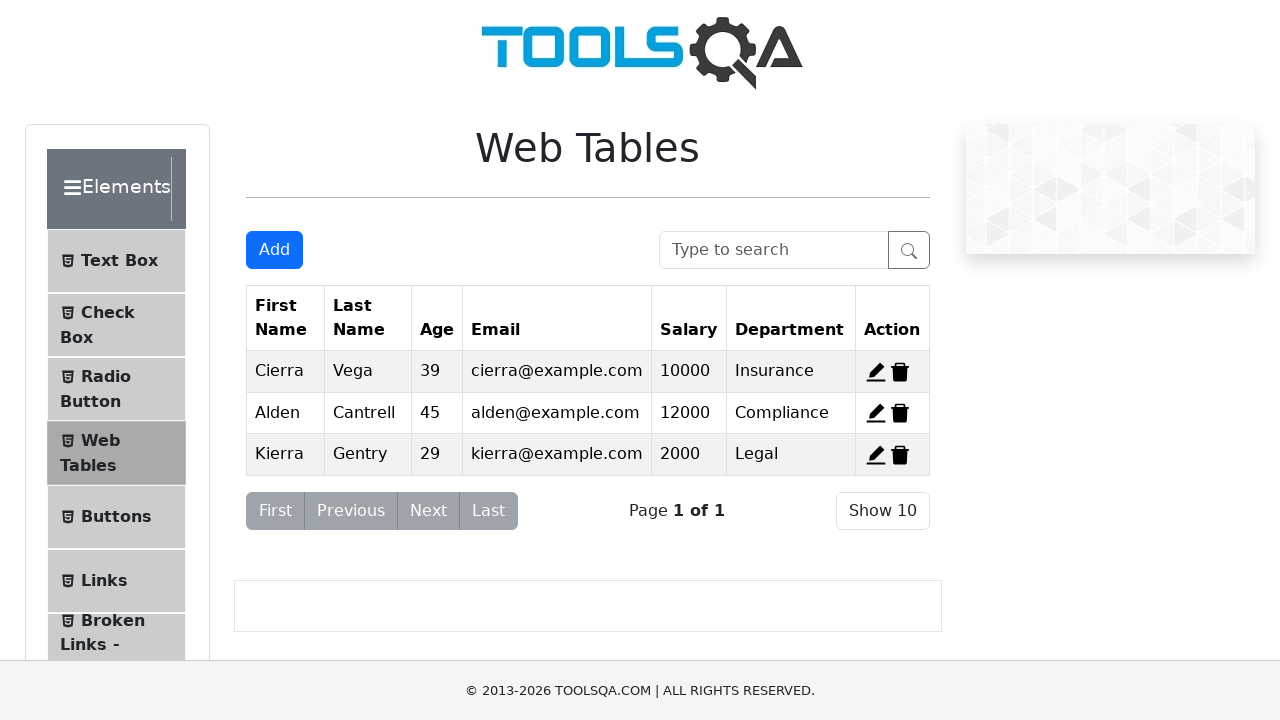

Clicked 'Add New Record' button to open registration form at (274, 250) on #addNewRecordButton
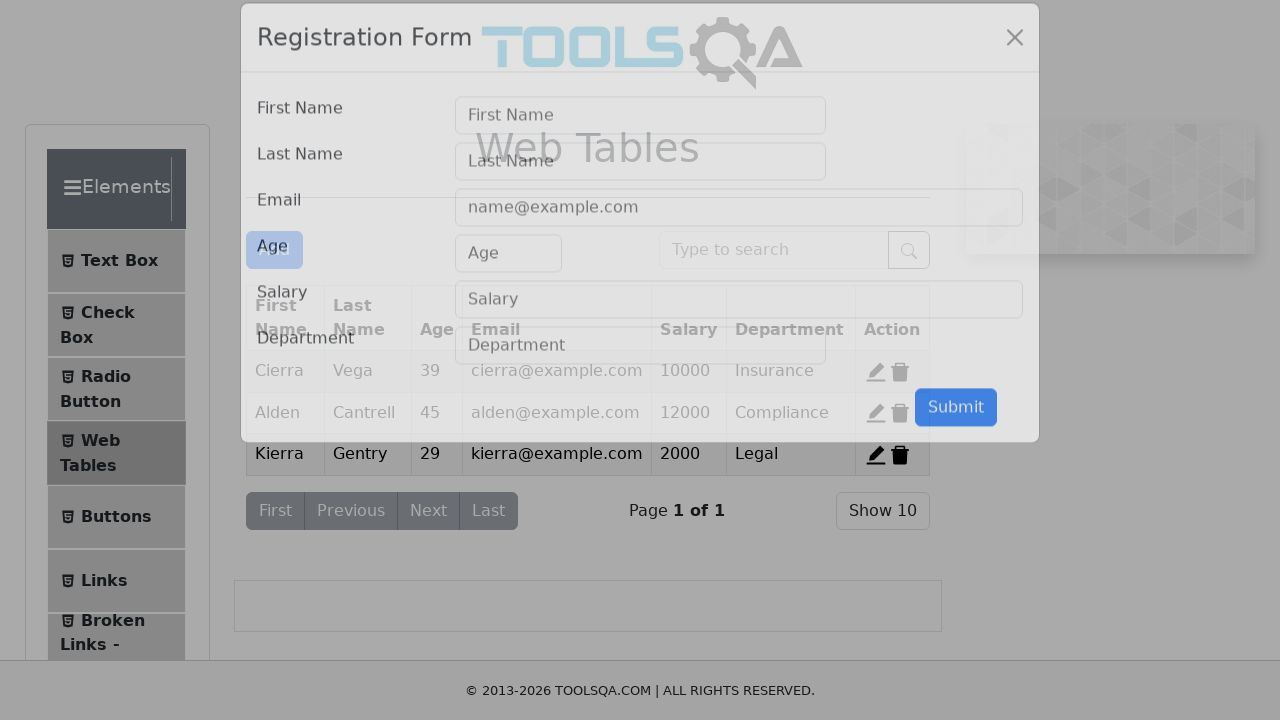

Registration form modal appeared
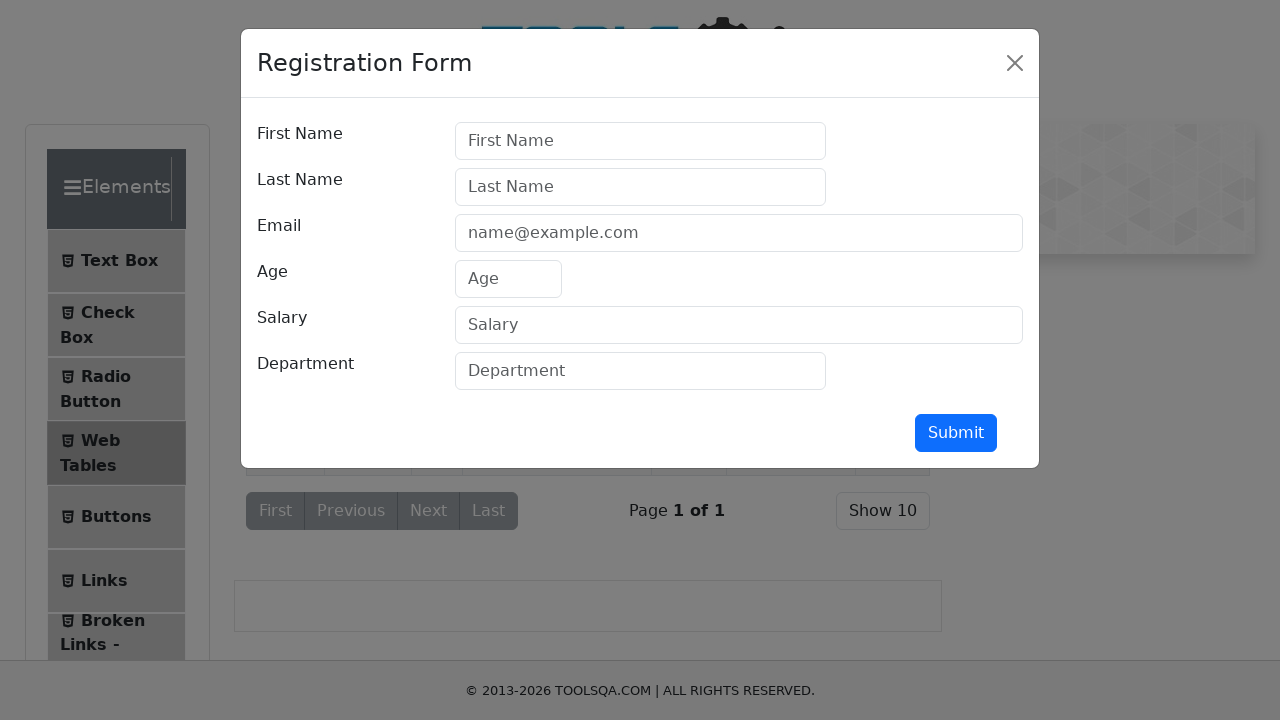

Entered 30-character string in first name field to test character limit on #firstName
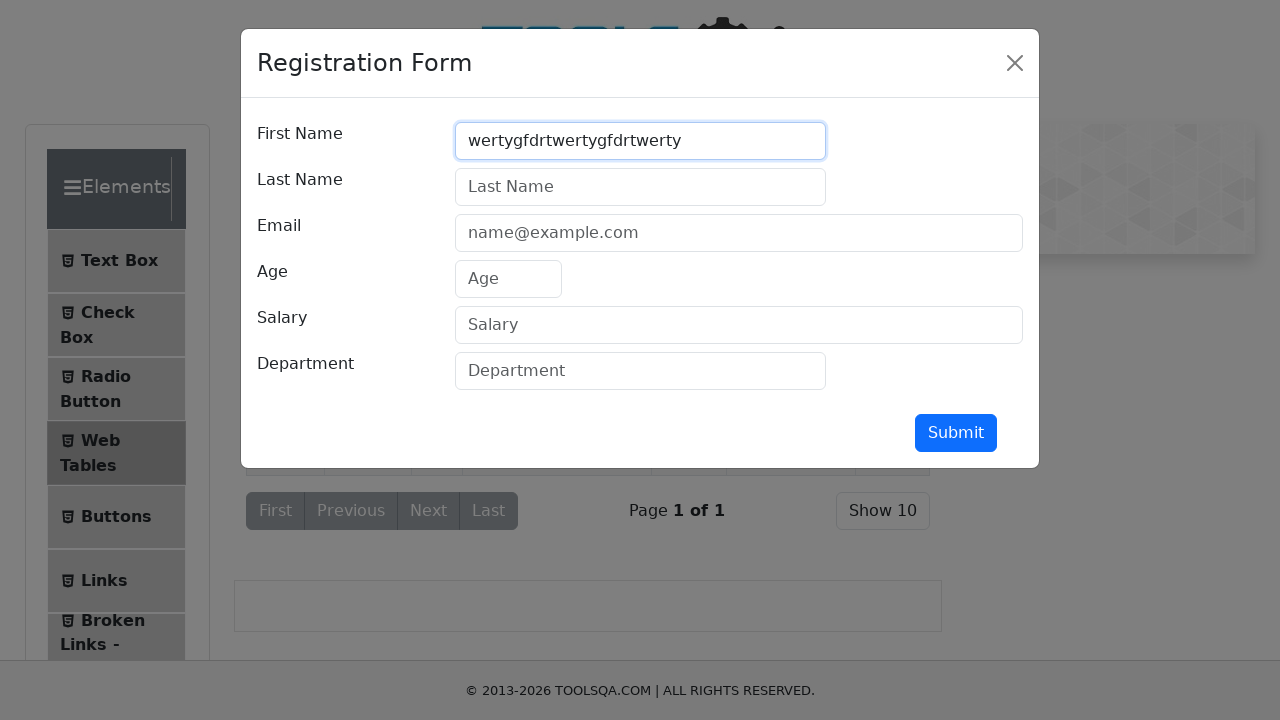

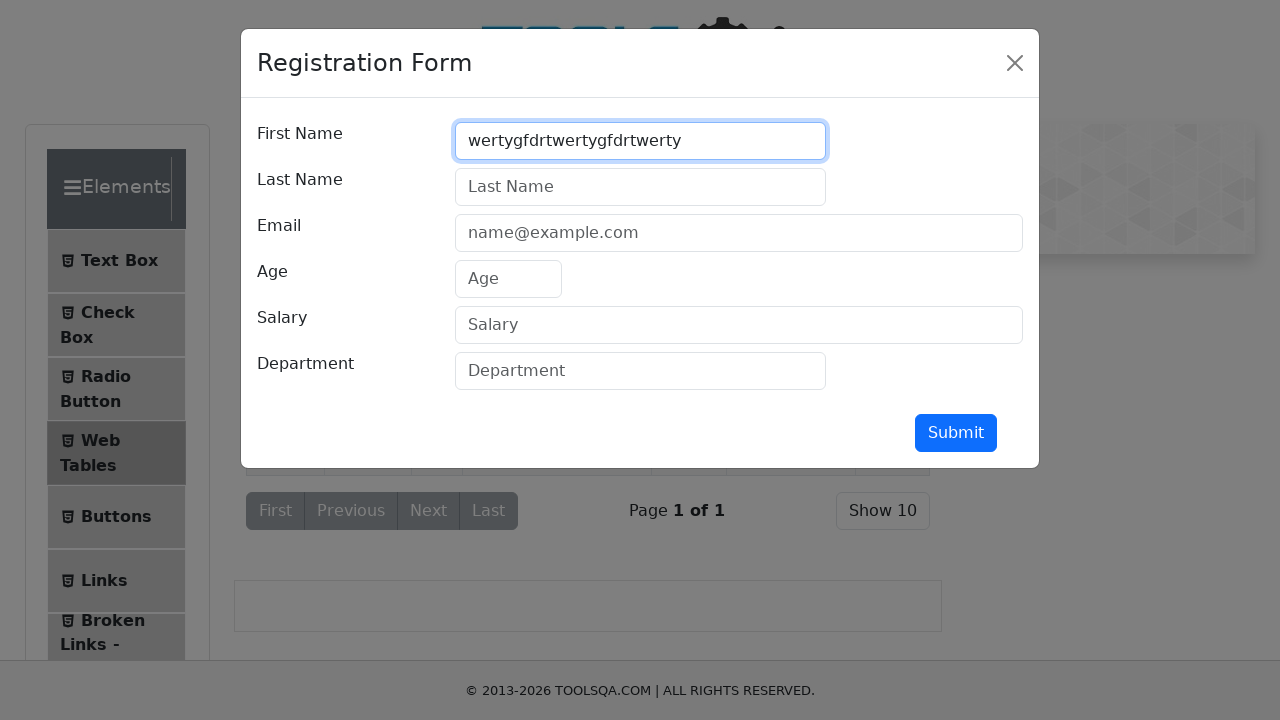